Tests dynamic loading functionality by clicking a start button and waiting for hidden text to appear

Starting URL: http://the-internet.herokuapp.com/dynamic_loading/2

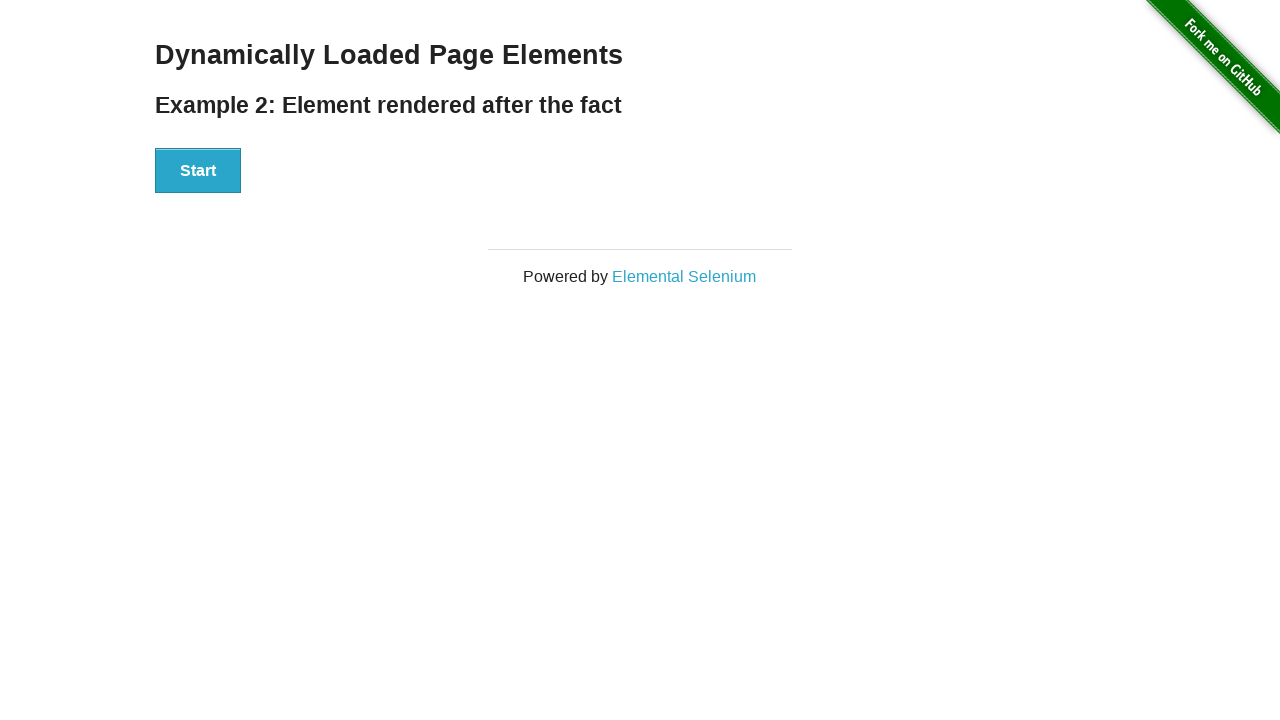

Clicked the start button to trigger dynamic loading at (198, 171) on #start > button
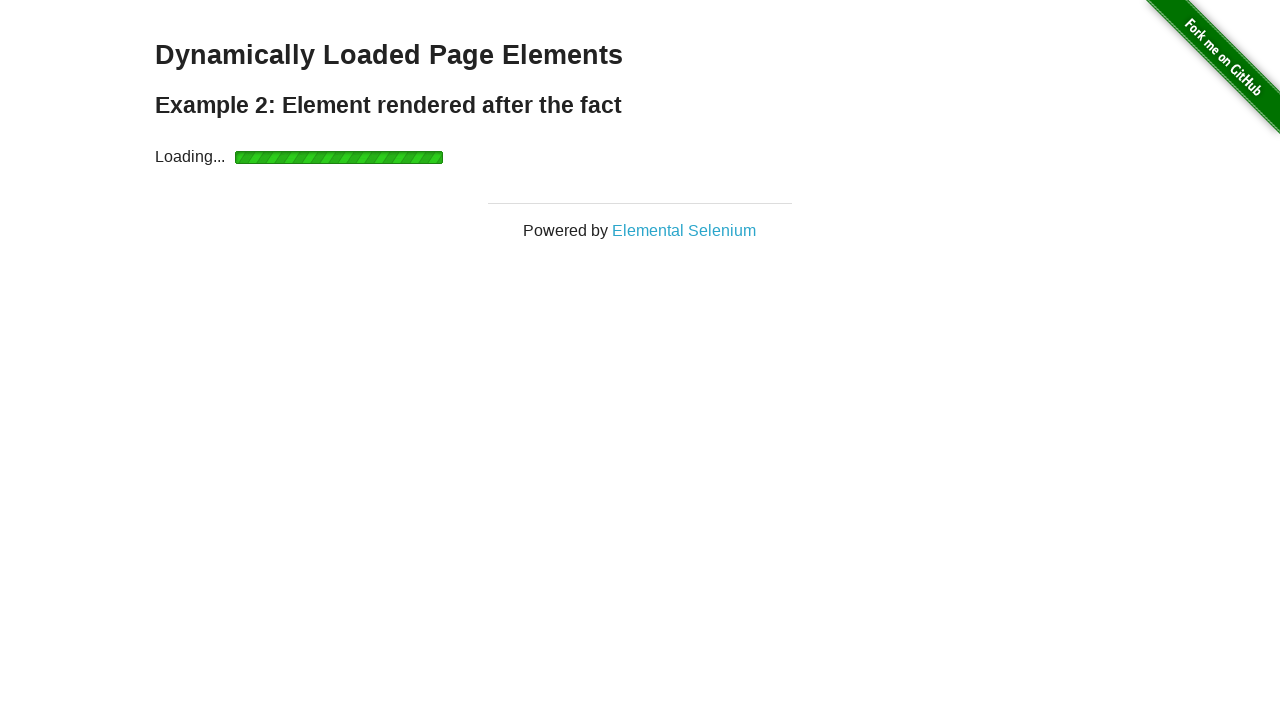

Waited for hidden text element to appear after loading completes
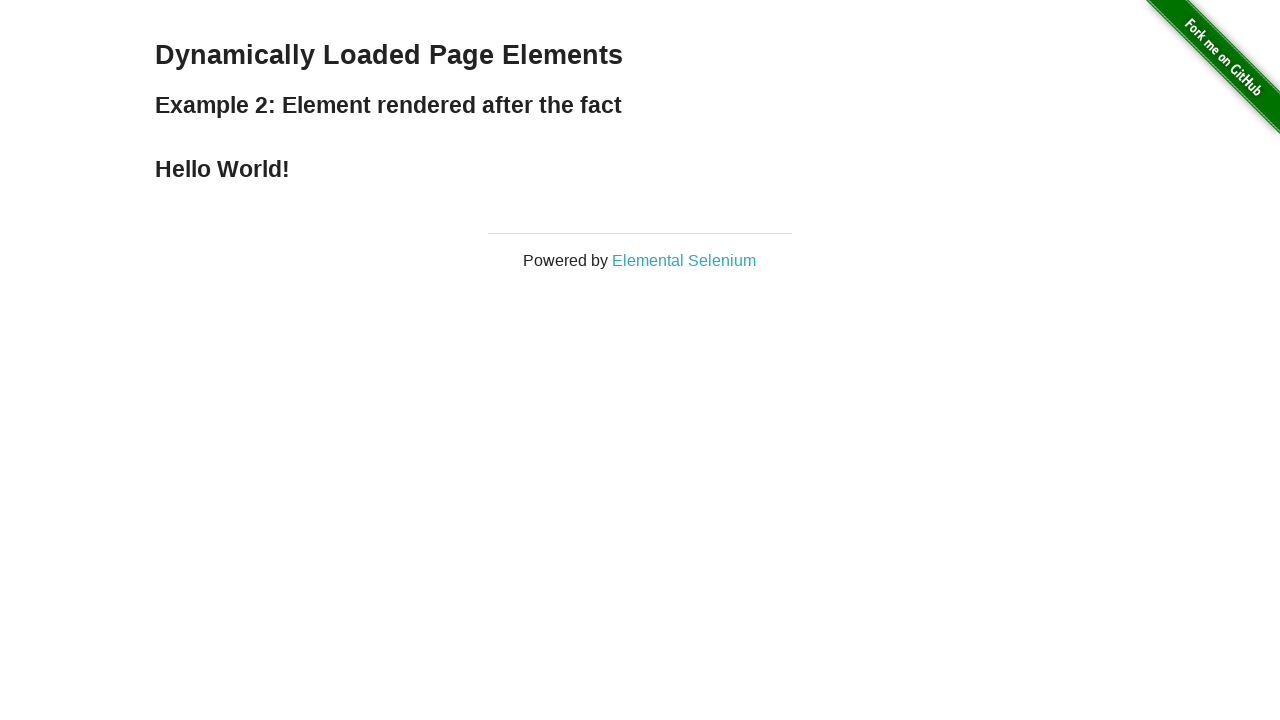

Located the hidden text element
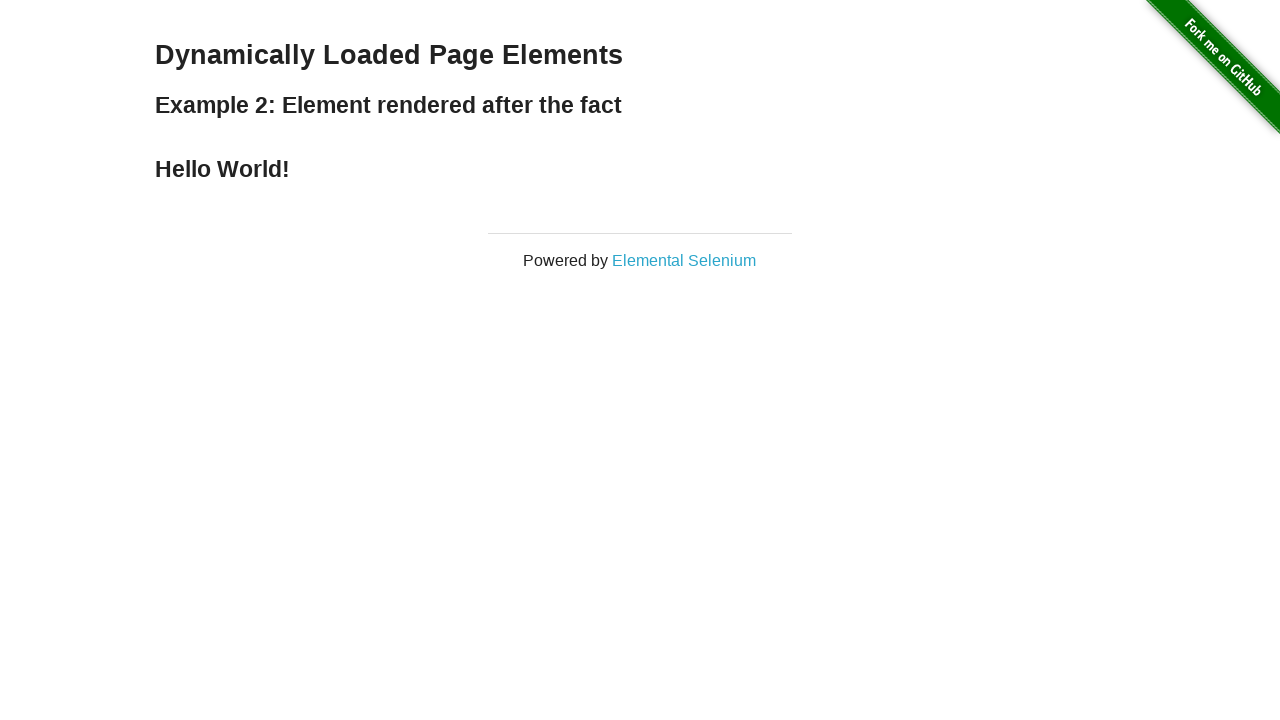

Verified the text content is visible and retrieved it
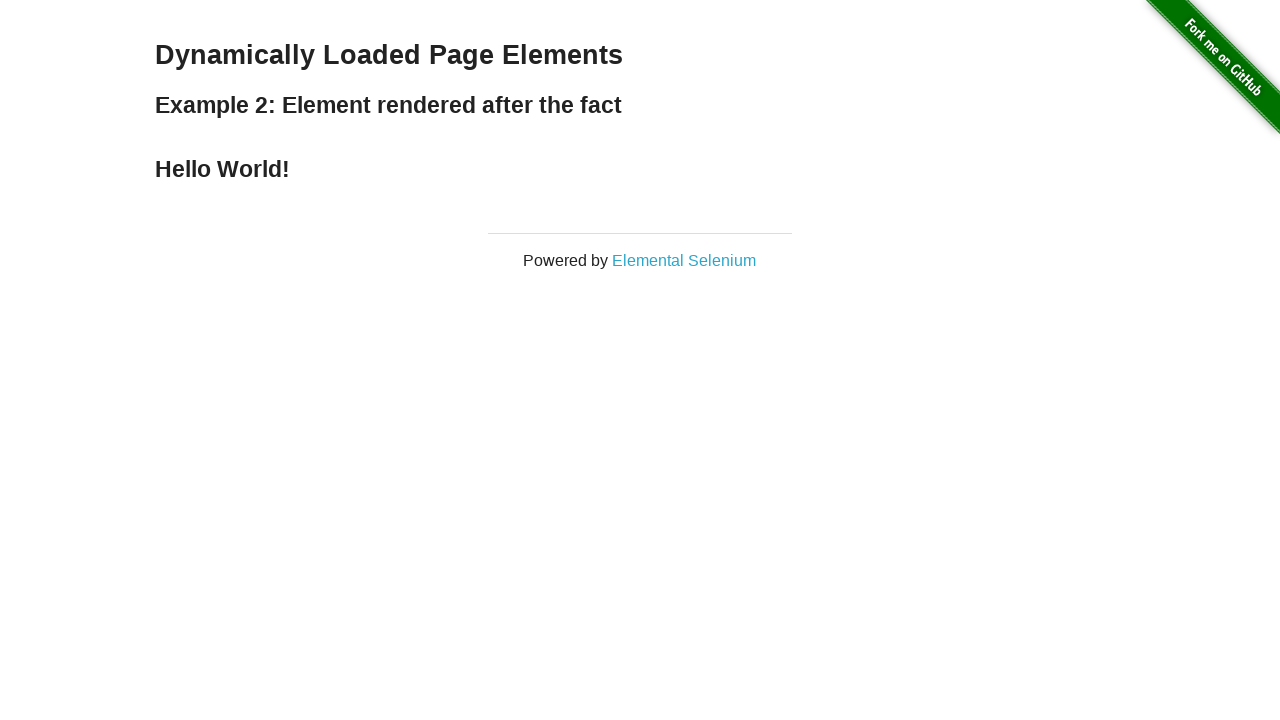

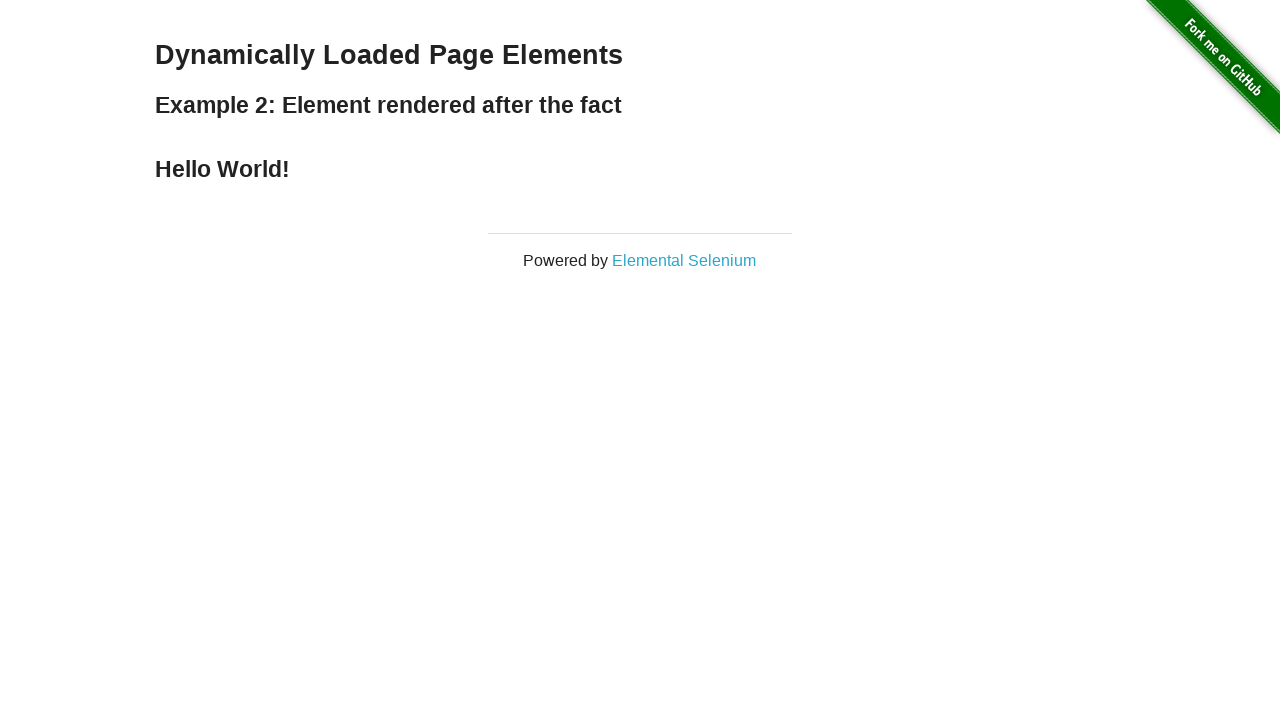